Tests a registration form by filling in first name, last name, and email fields, then submits the form and verifies the success message appears.

Starting URL: http://suninjuly.github.io/registration1.html

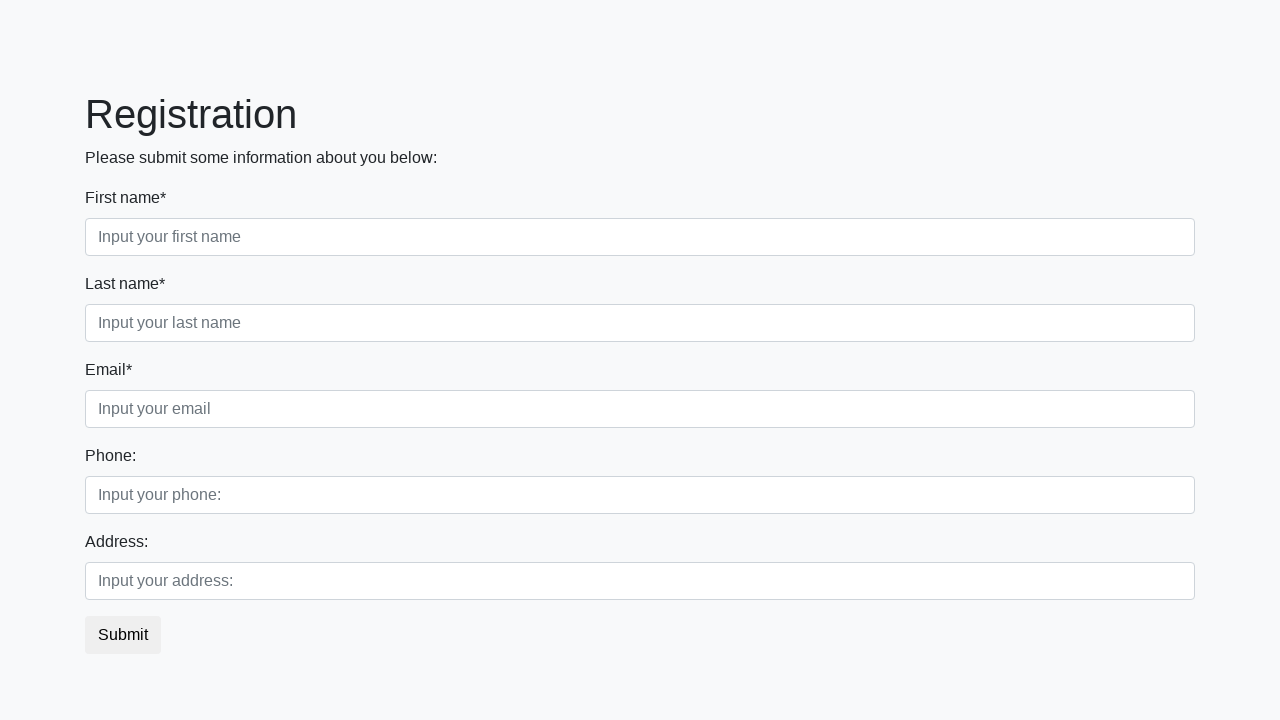

Filled first name field with 'Ivan' on input[placeholder='Input your first name']
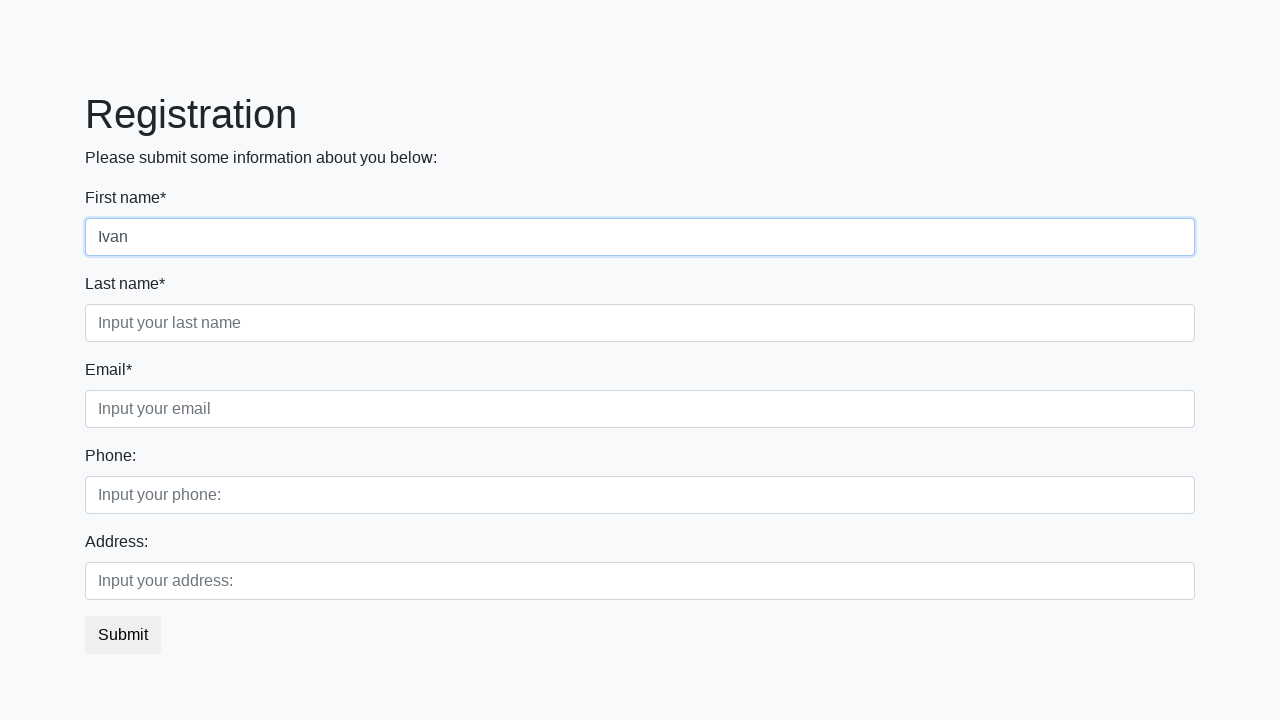

Filled last name field with 'Petrov' on input[placeholder='Input your last name']
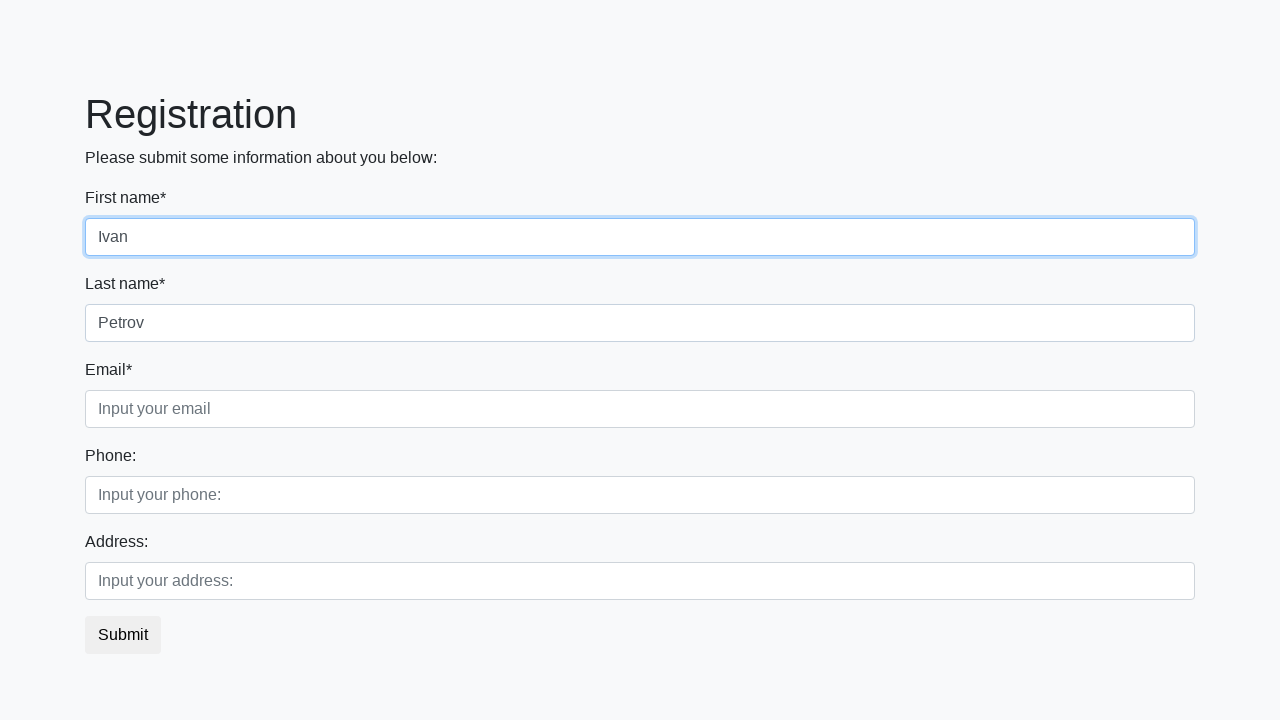

Filled email field with 'test@test.ru' on input[placeholder='Input your email']
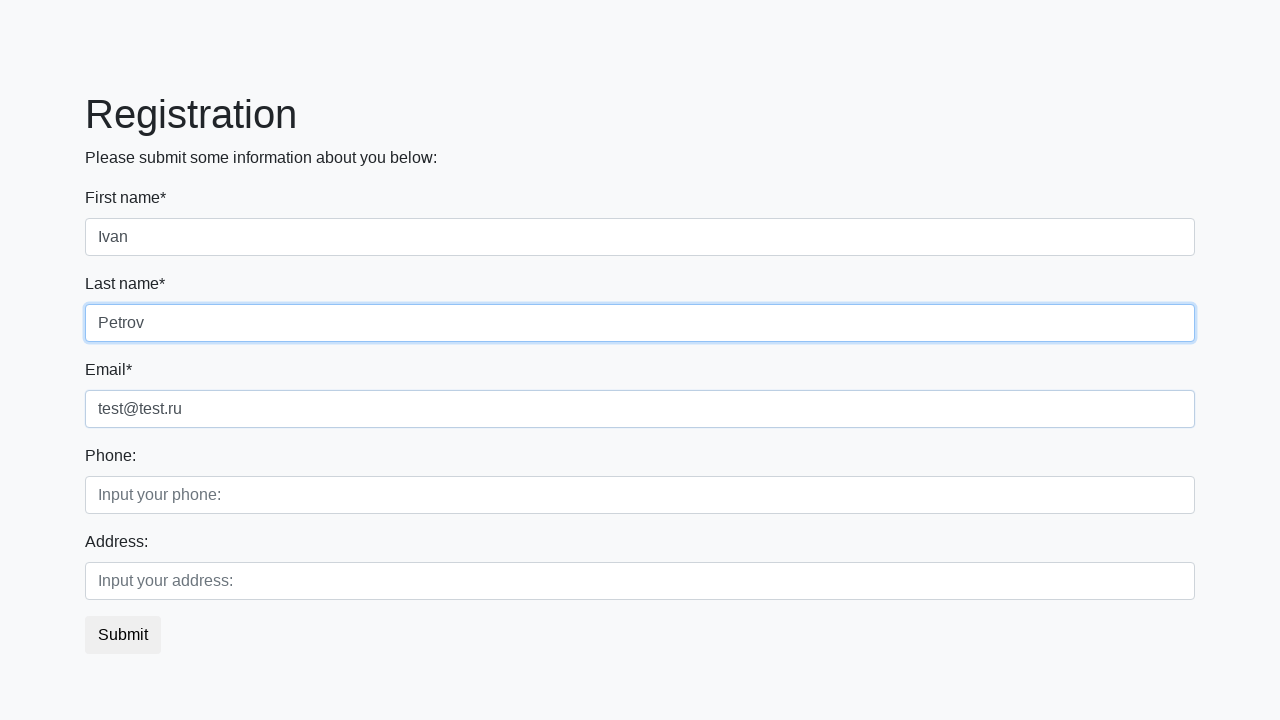

Clicked submit button to register at (123, 635) on button.btn
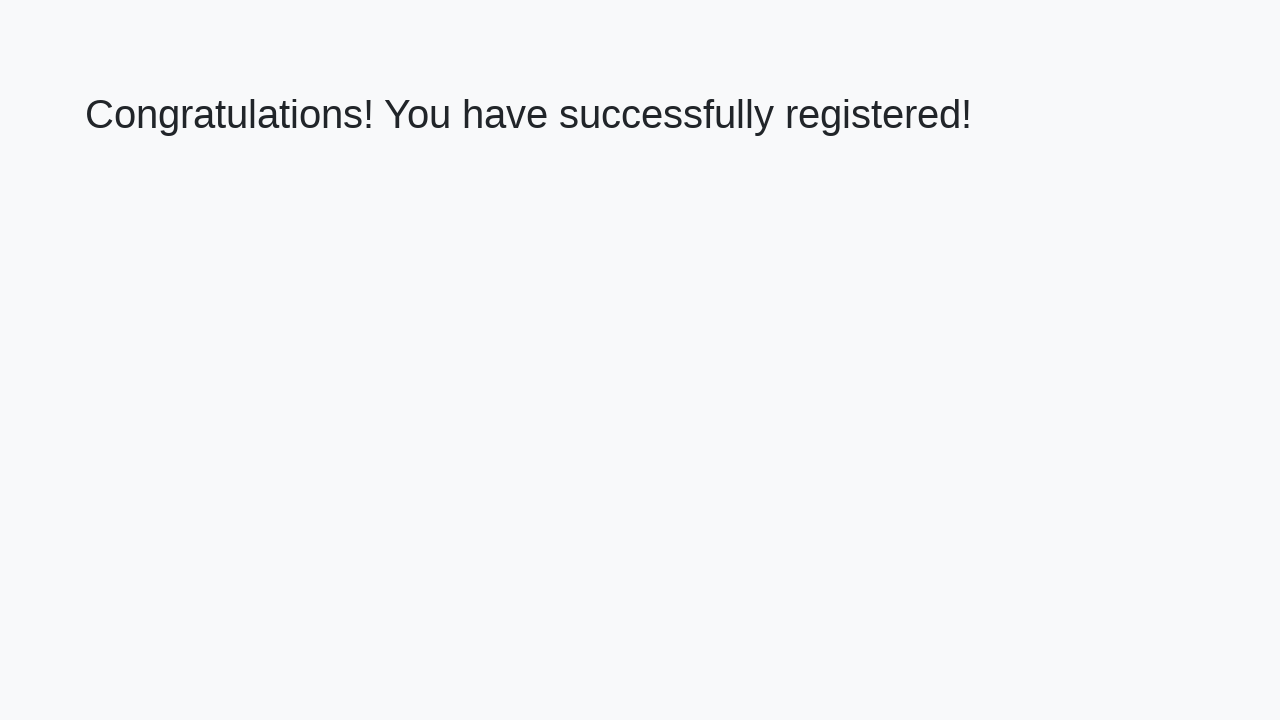

Success page loaded with h1 element
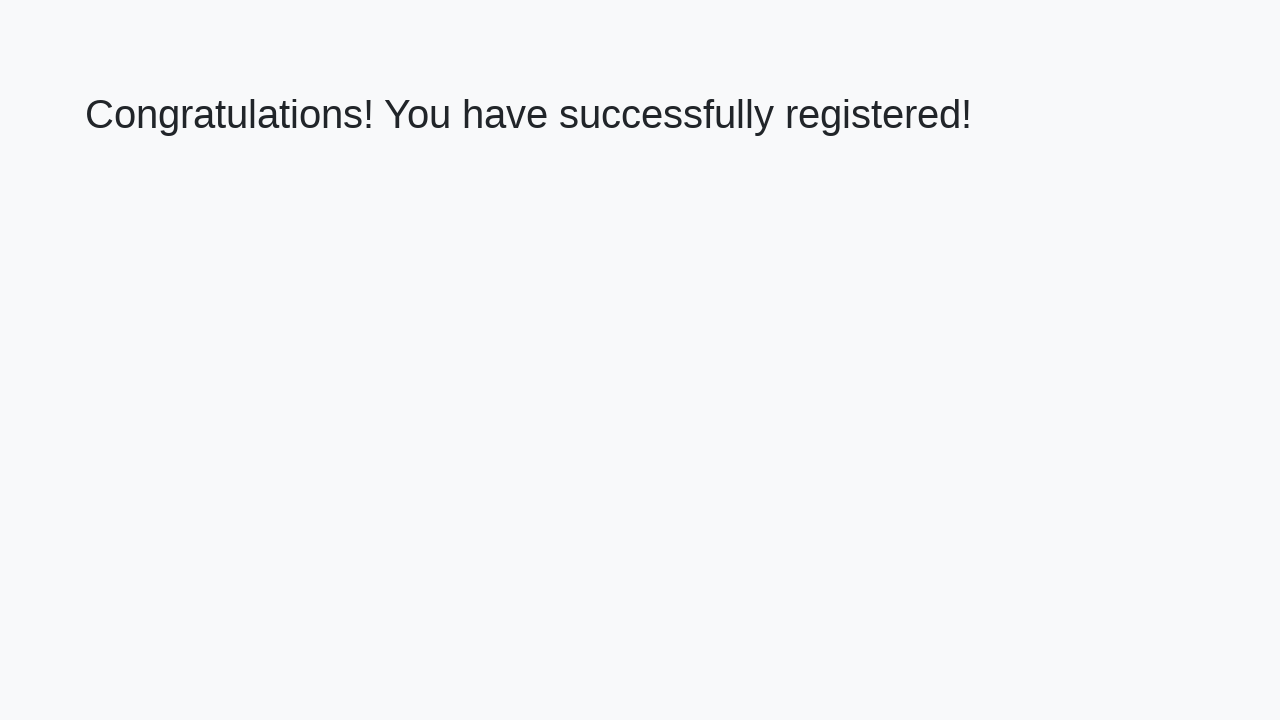

Retrieved congratulations message text
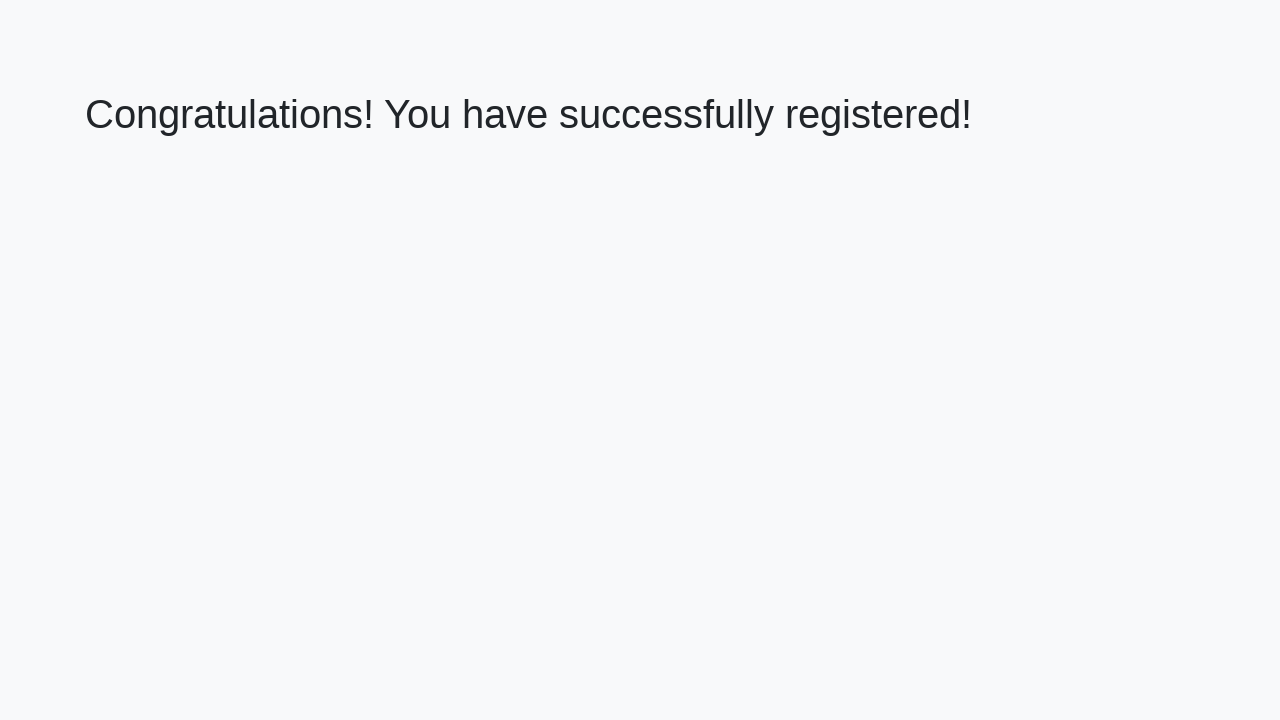

Verified success message: 'Congratulations! You have successfully registered!'
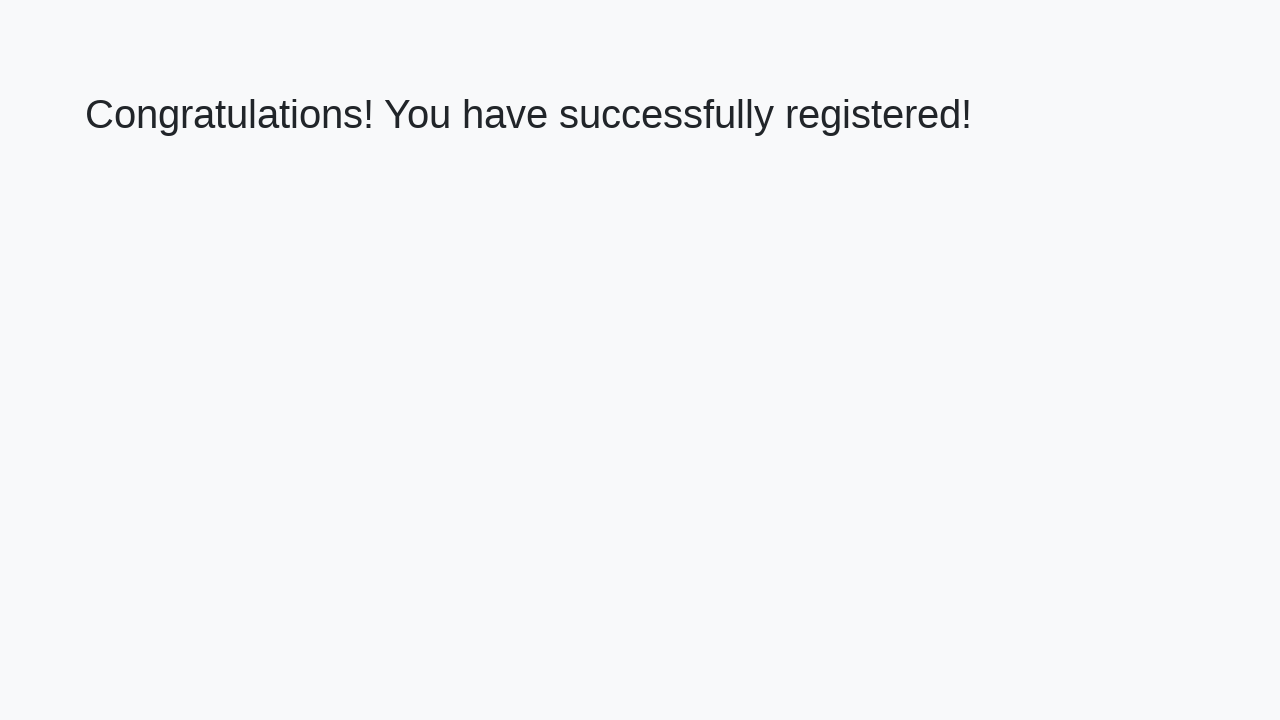

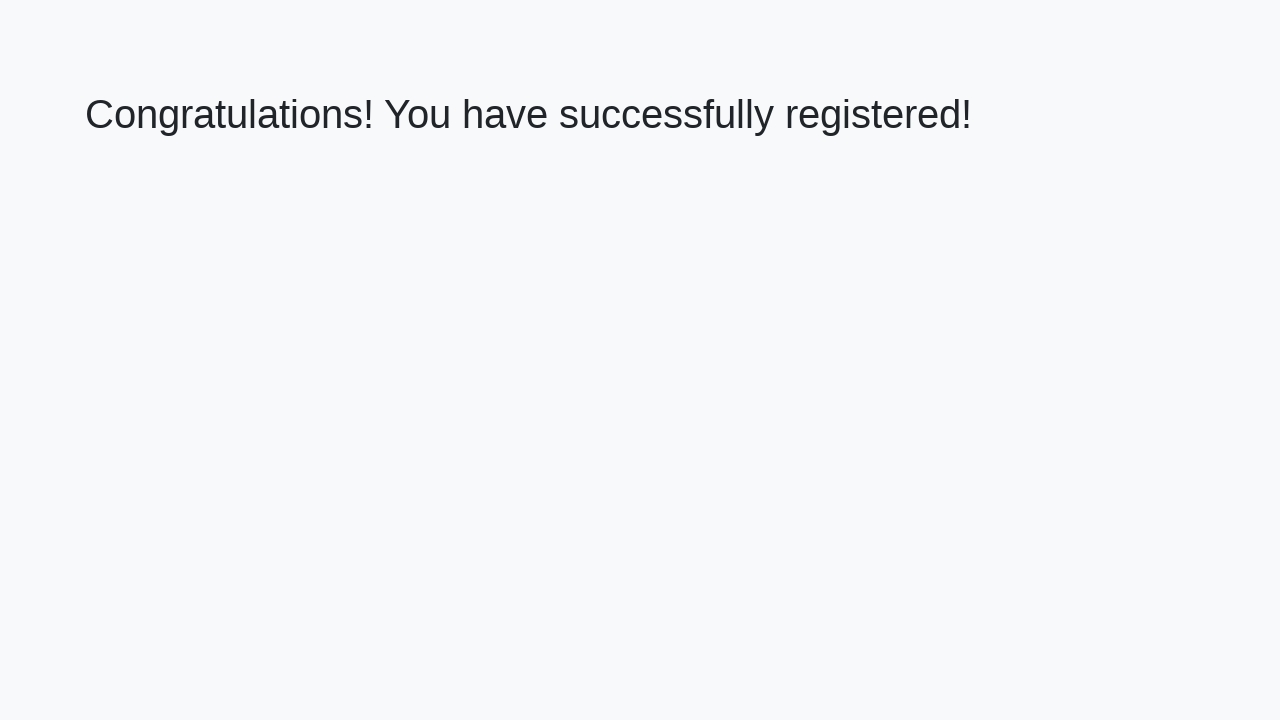